Tests clicking on the laptops category menu item

Starting URL: https://www.demoblaze.com/index.html

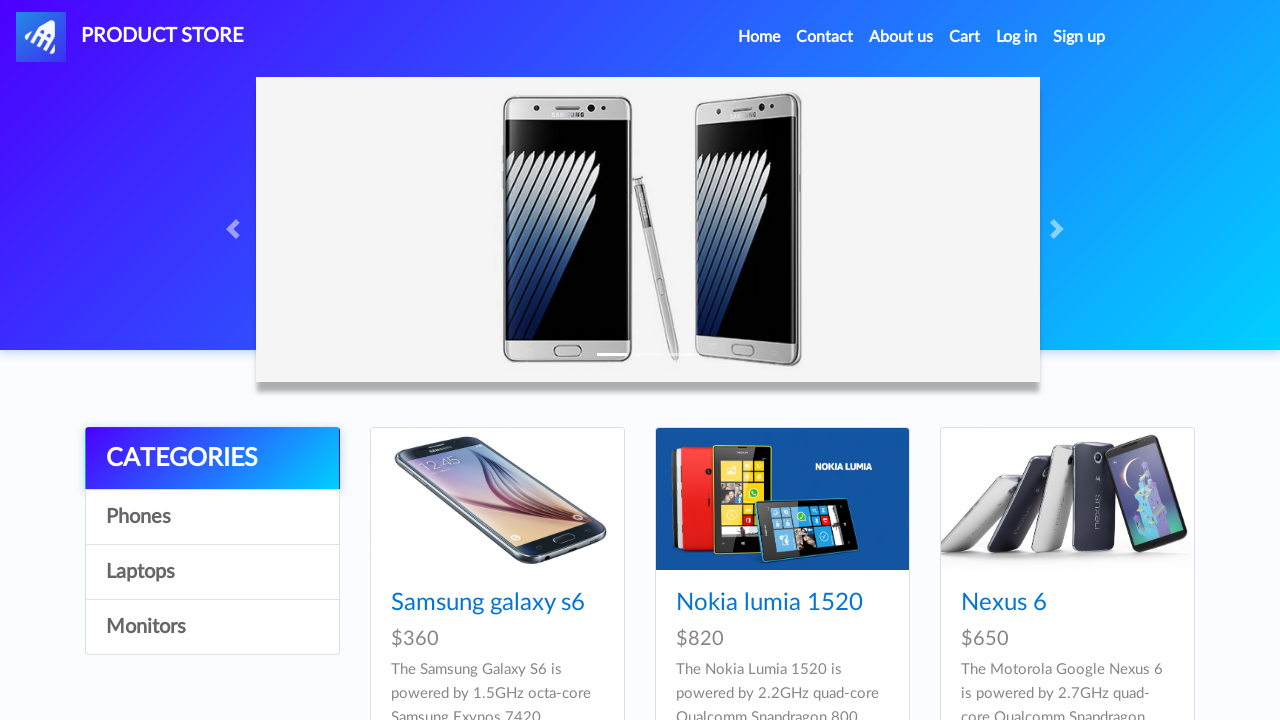

Navigated to DemoBlaze home page
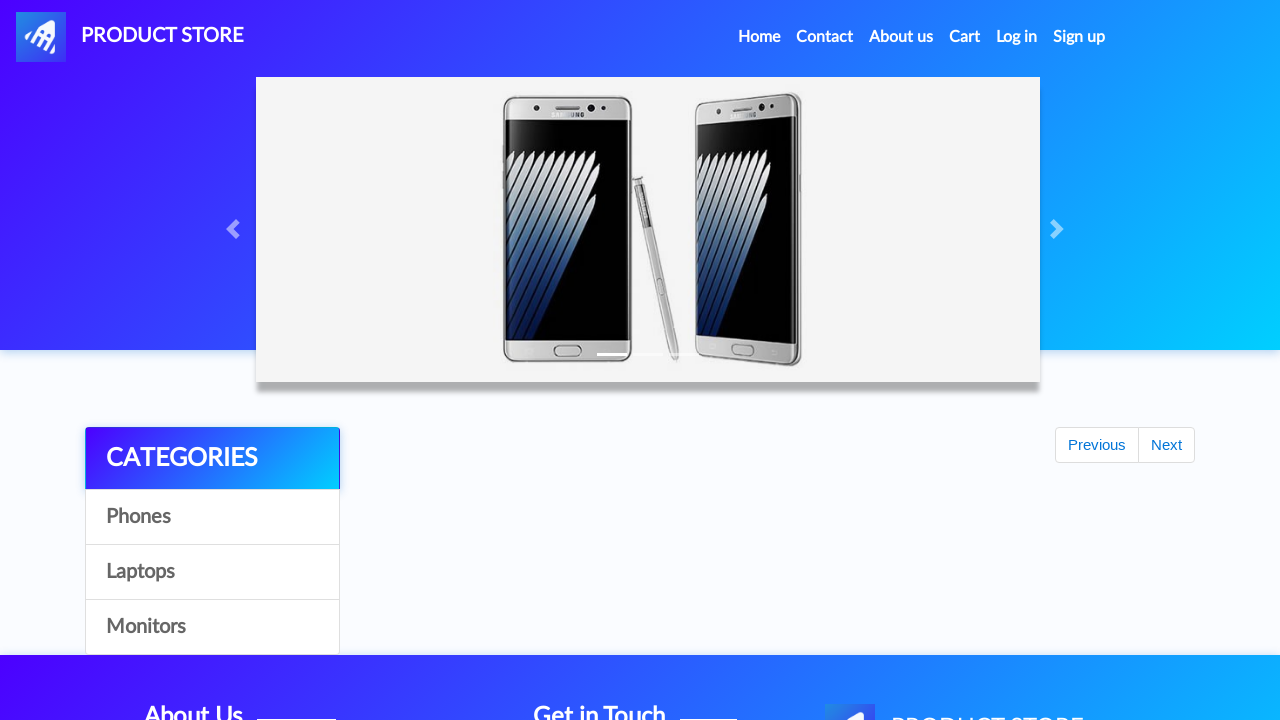

Clicked on laptops category menu item at (212, 517) on xpath=//*[@id="itemc"]
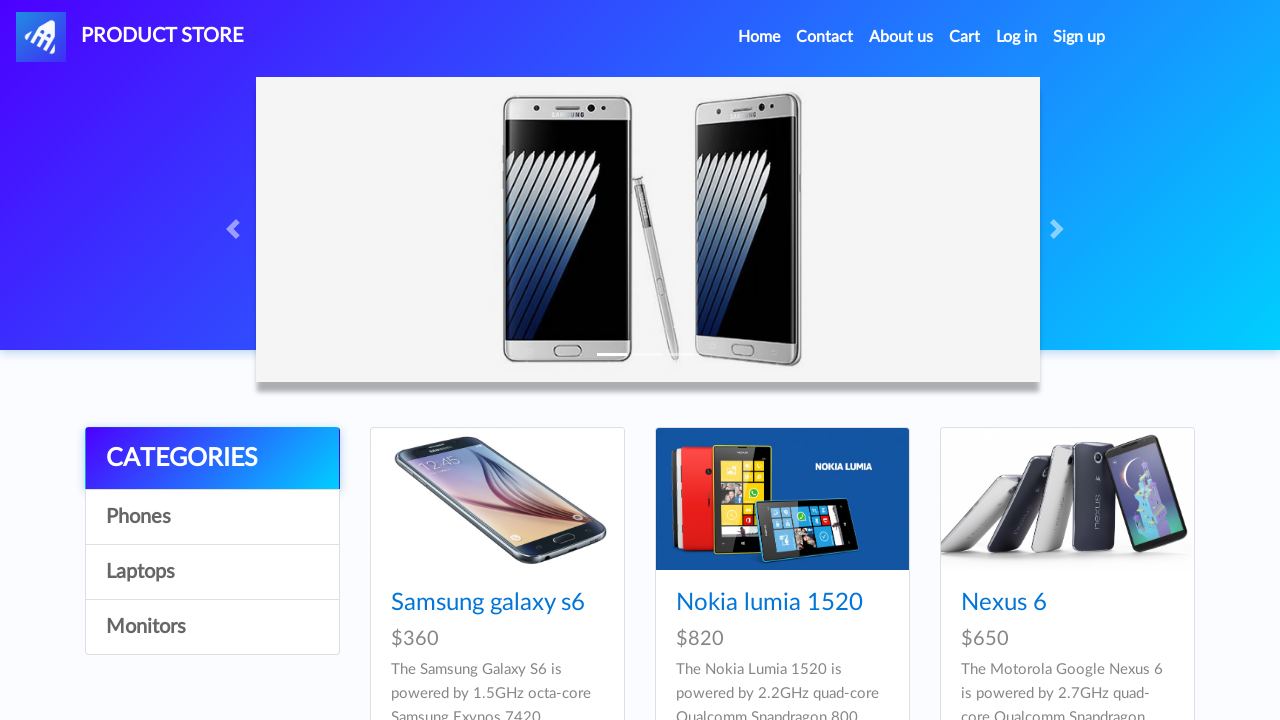

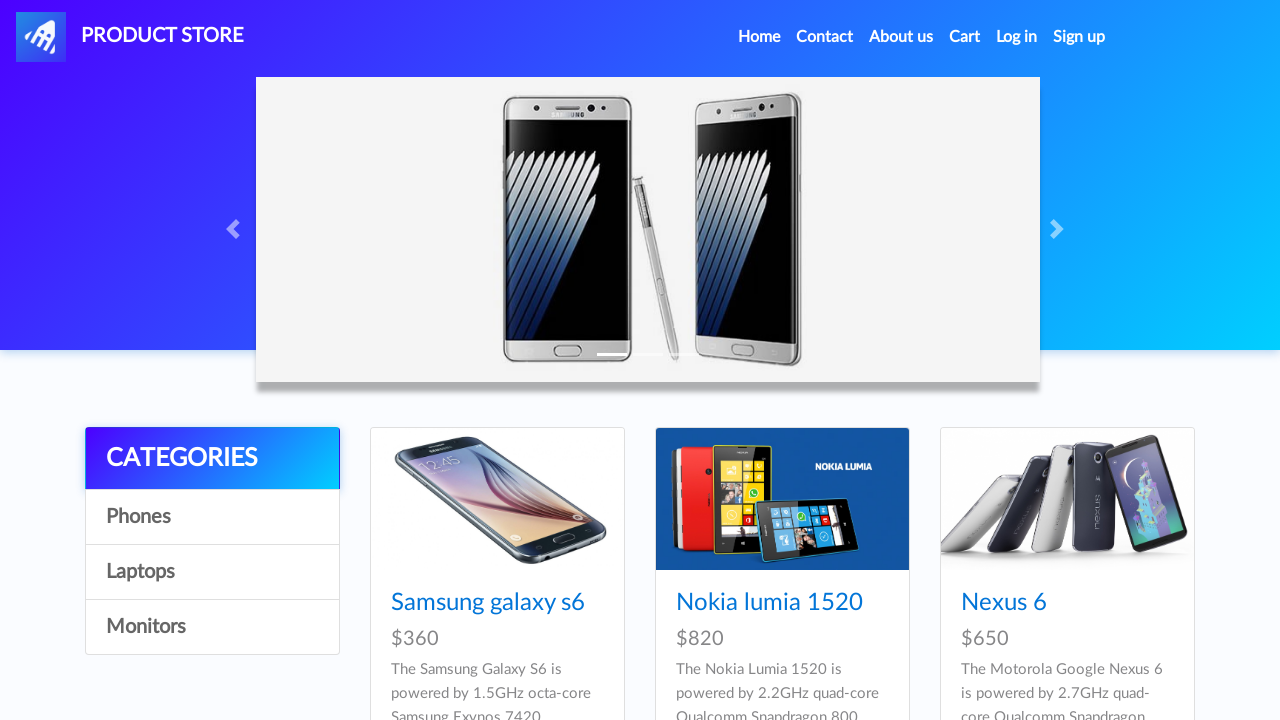